Tests activating all completed tasks using the toggle-all checkbox

Starting URL: https://todomvc4tasj.herokuapp.com/

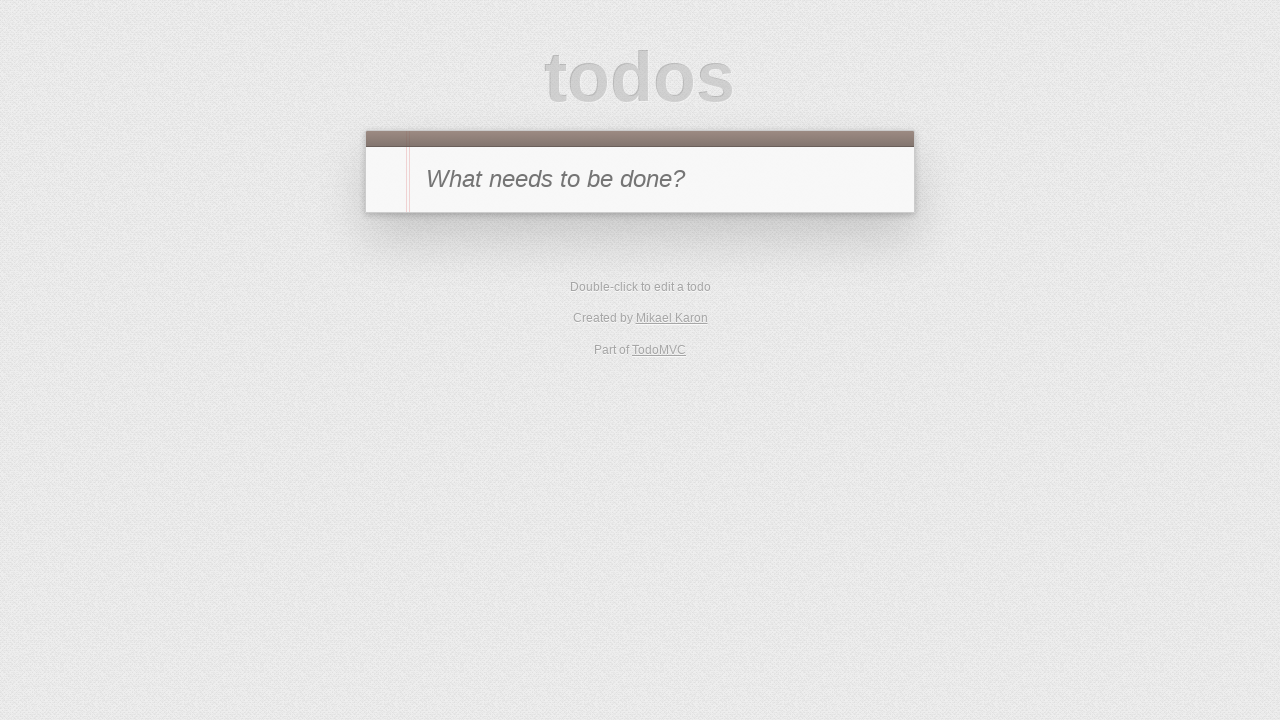

Set localStorage with two completed tasks
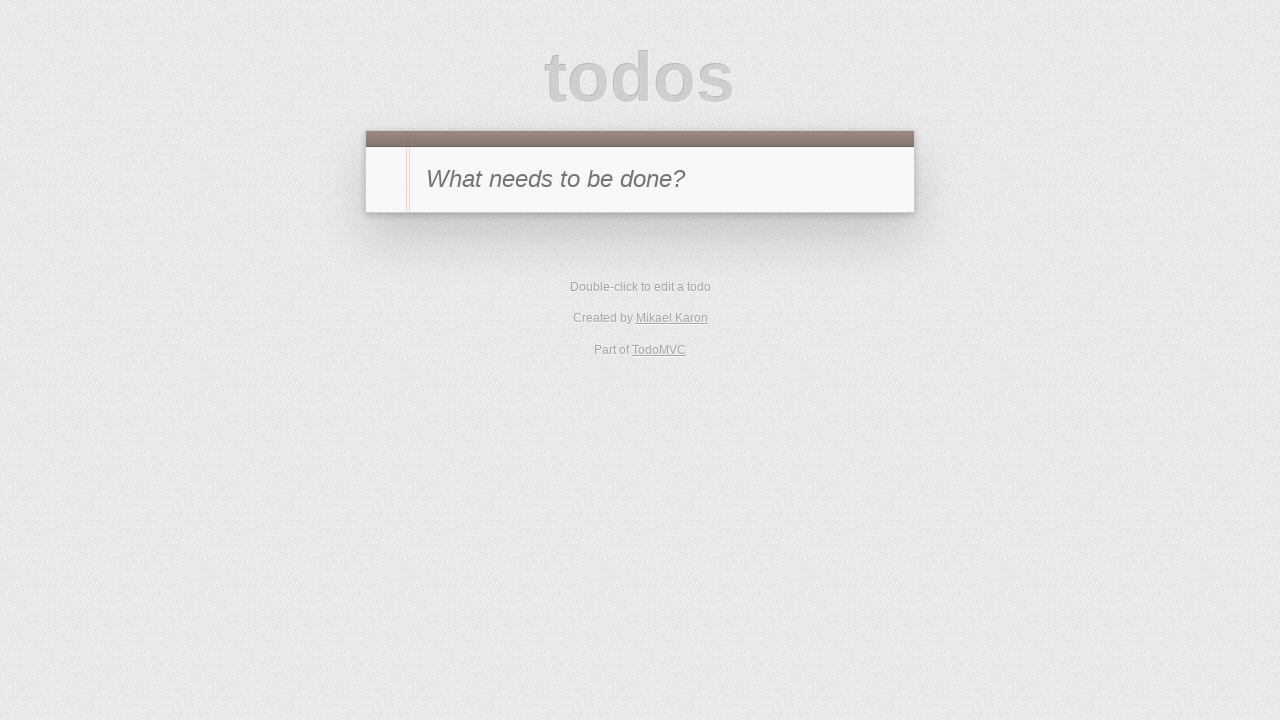

Reloaded page to load tasks from localStorage
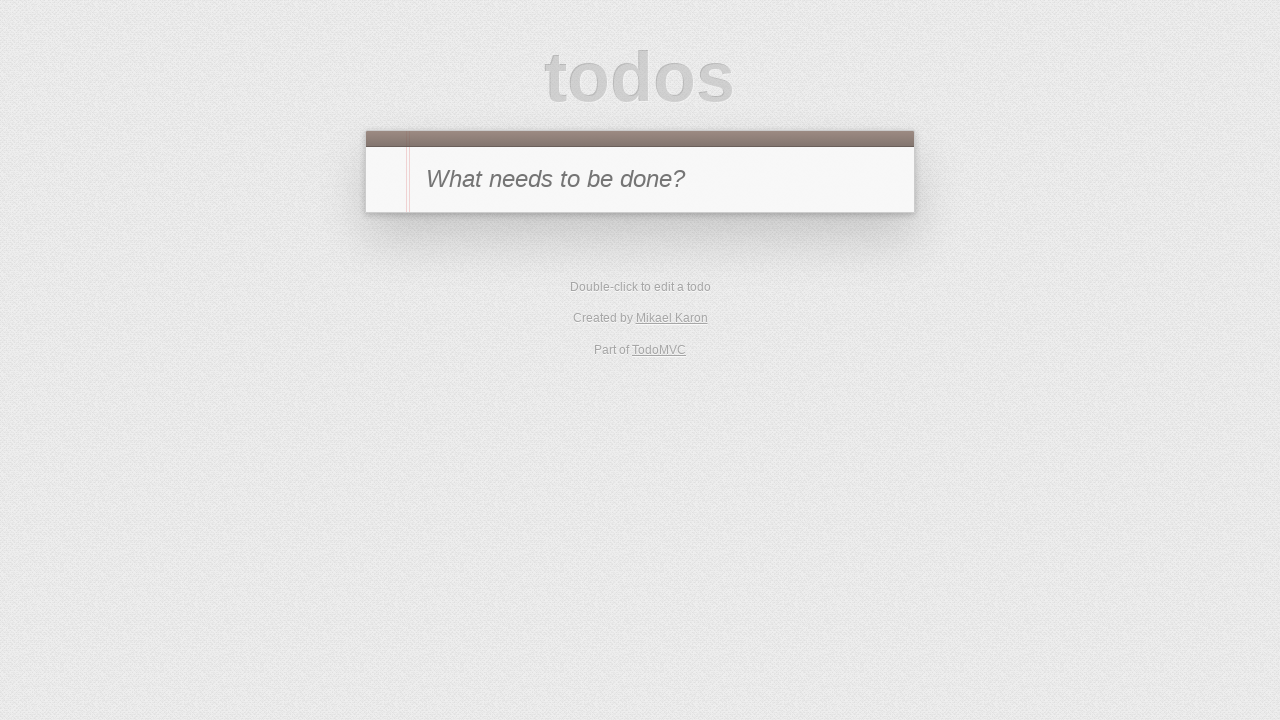

Clicked toggle-all checkbox to activate all tasks at (388, 180) on #toggle-all
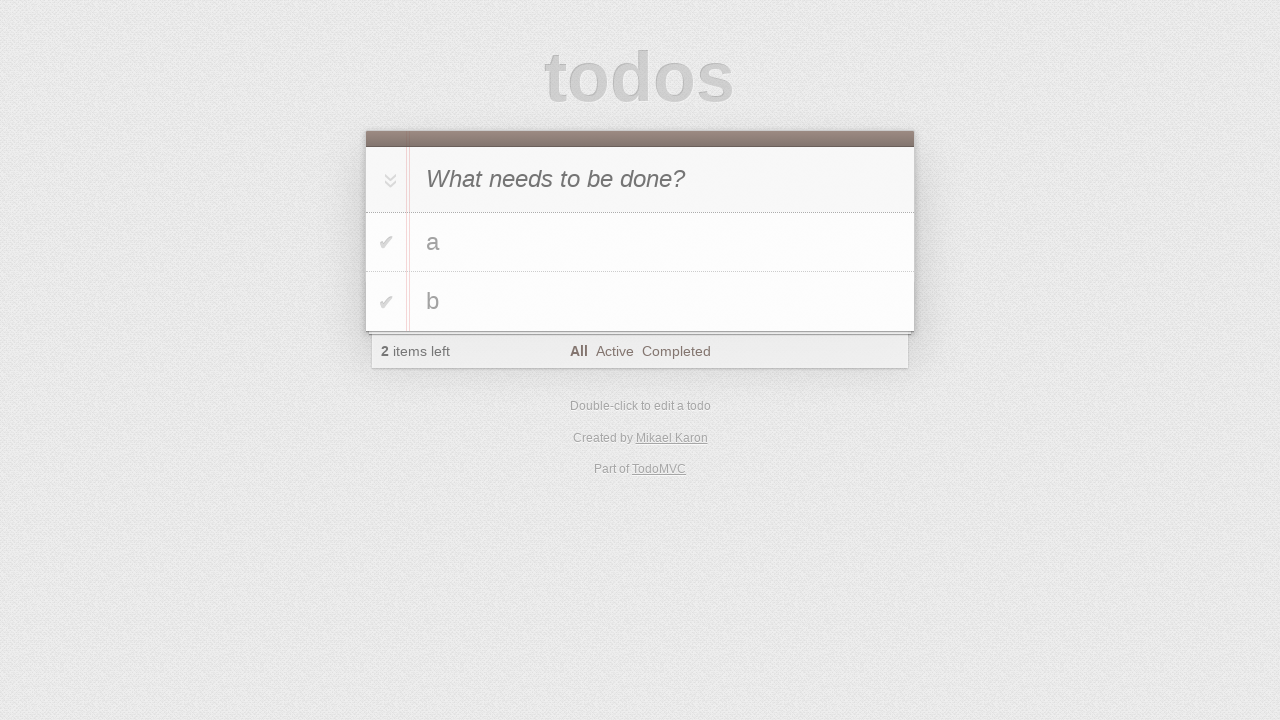

Verified todo count shows '2' active items
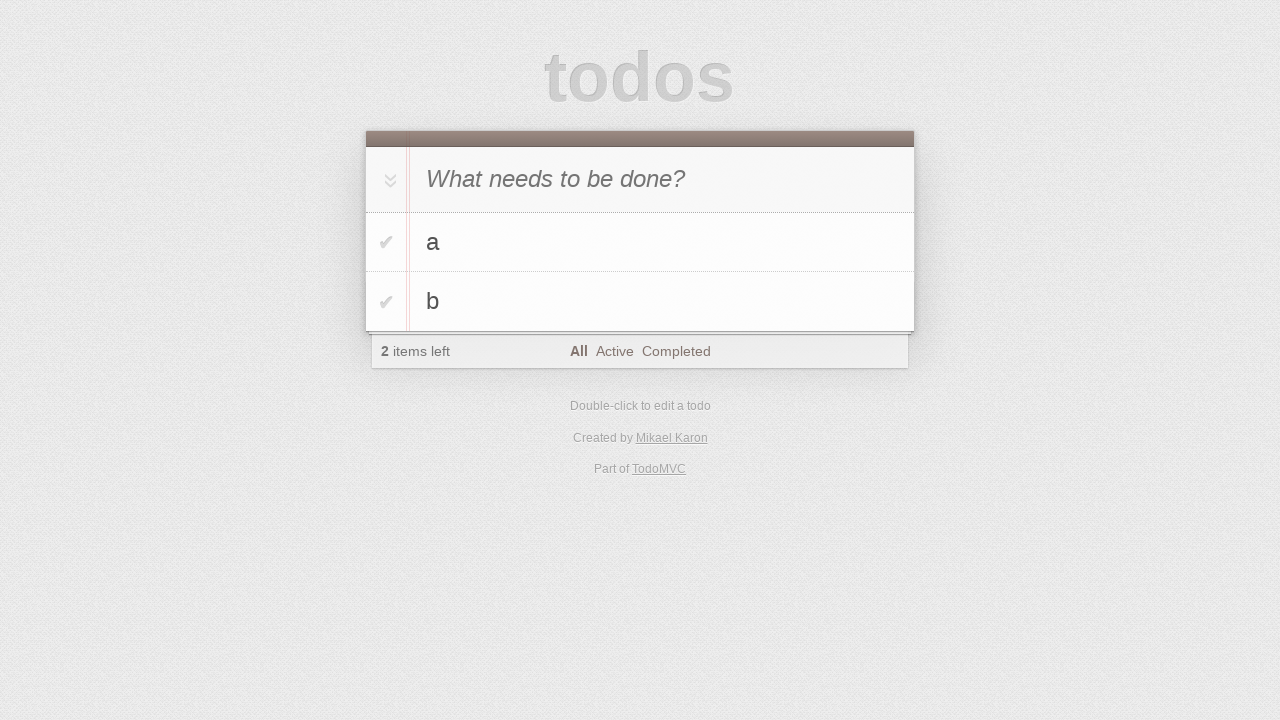

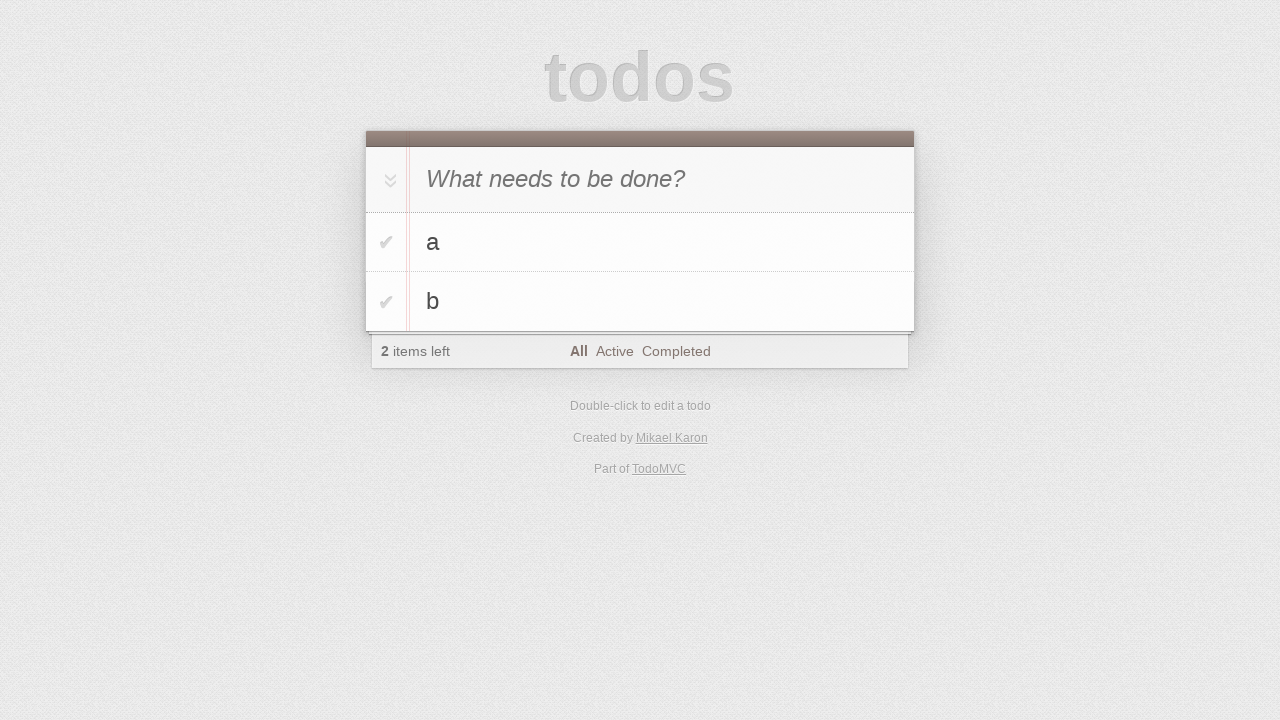